Demonstrates clearing input fields by clearing the username and password fields on a form page

Starting URL: https://demo.vtiger.com/vtigercrm/

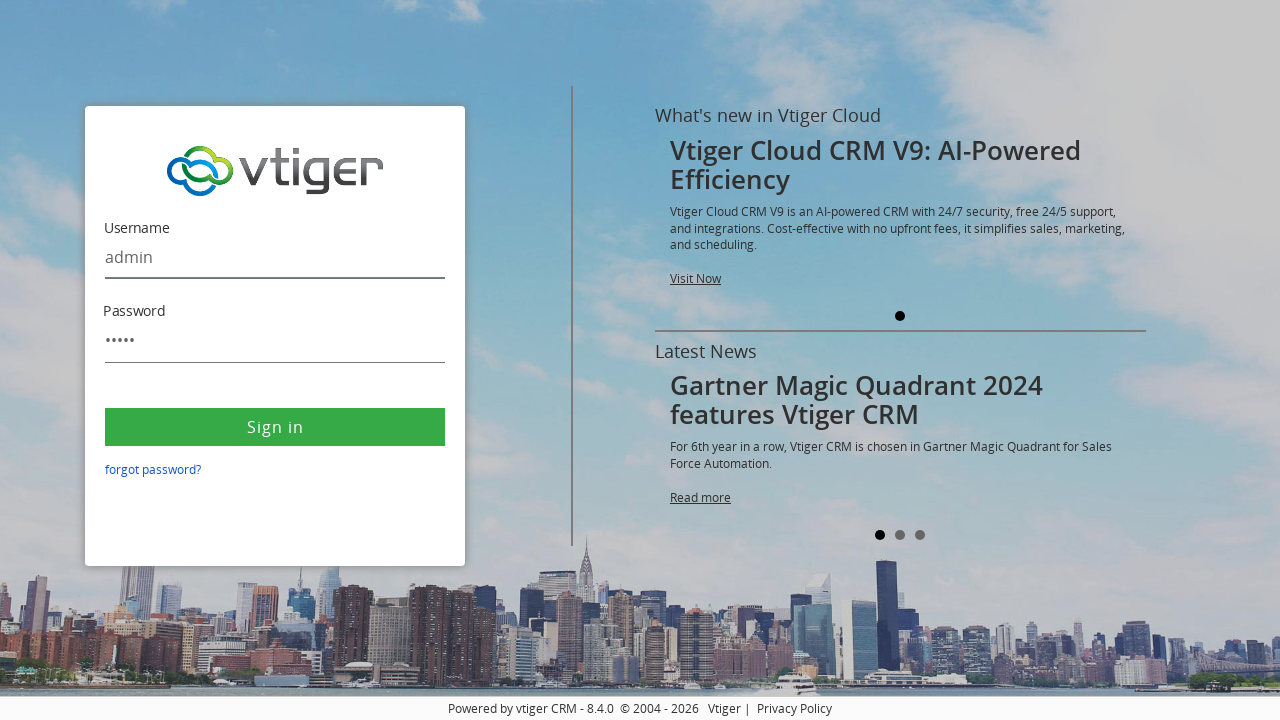

Cleared the username field on #username
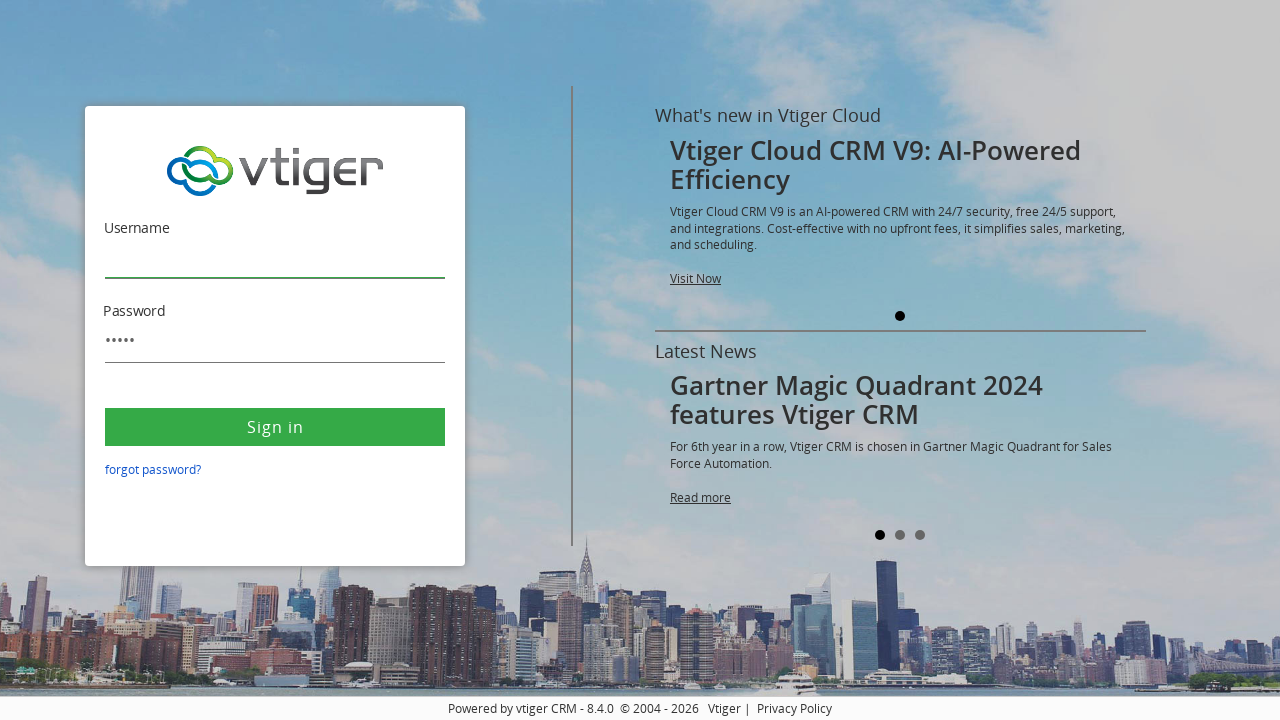

Cleared the password field on #password
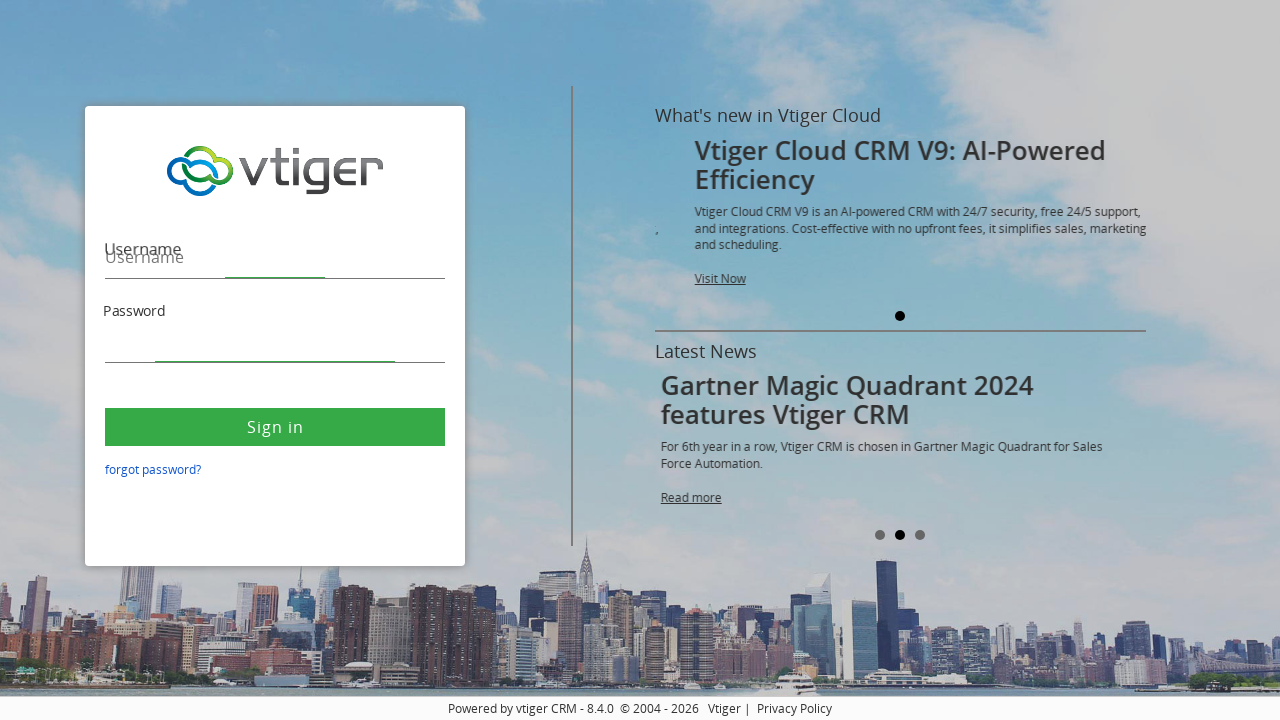

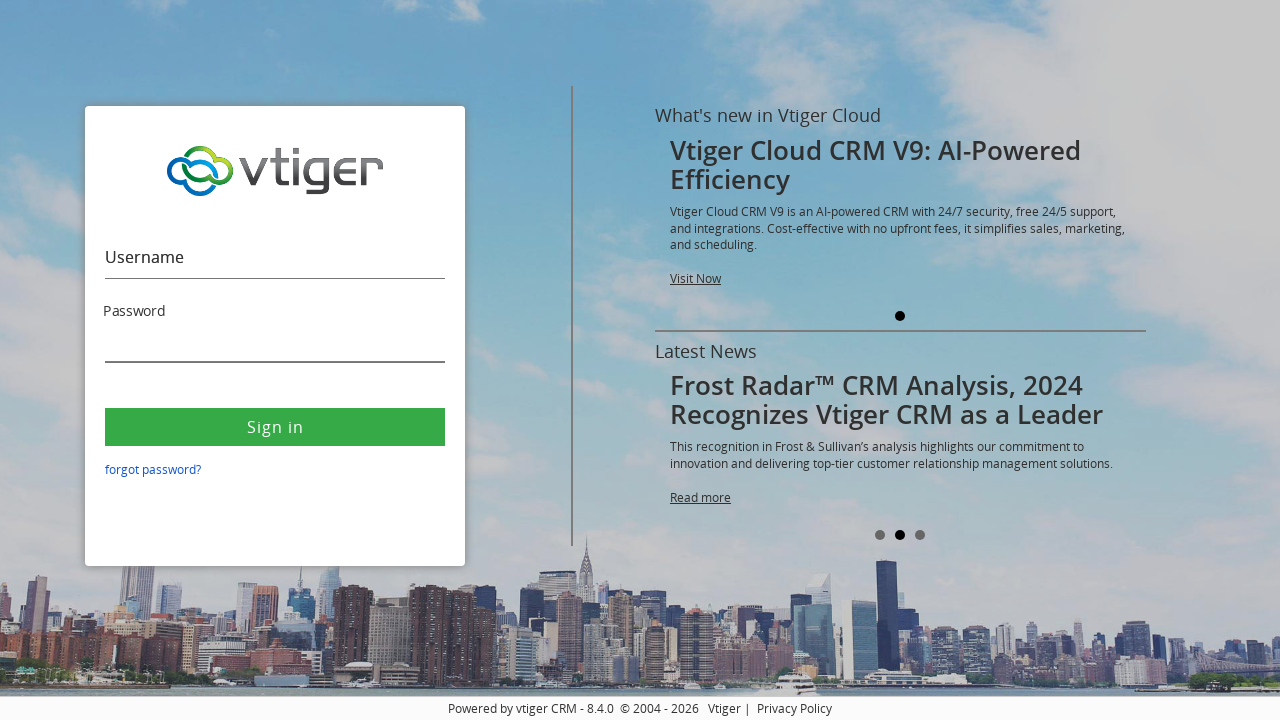